Tests registration form validation when confirmation password doesn't match the original password

Starting URL: https://alada.vn/tai-khoan/dang-ky.html

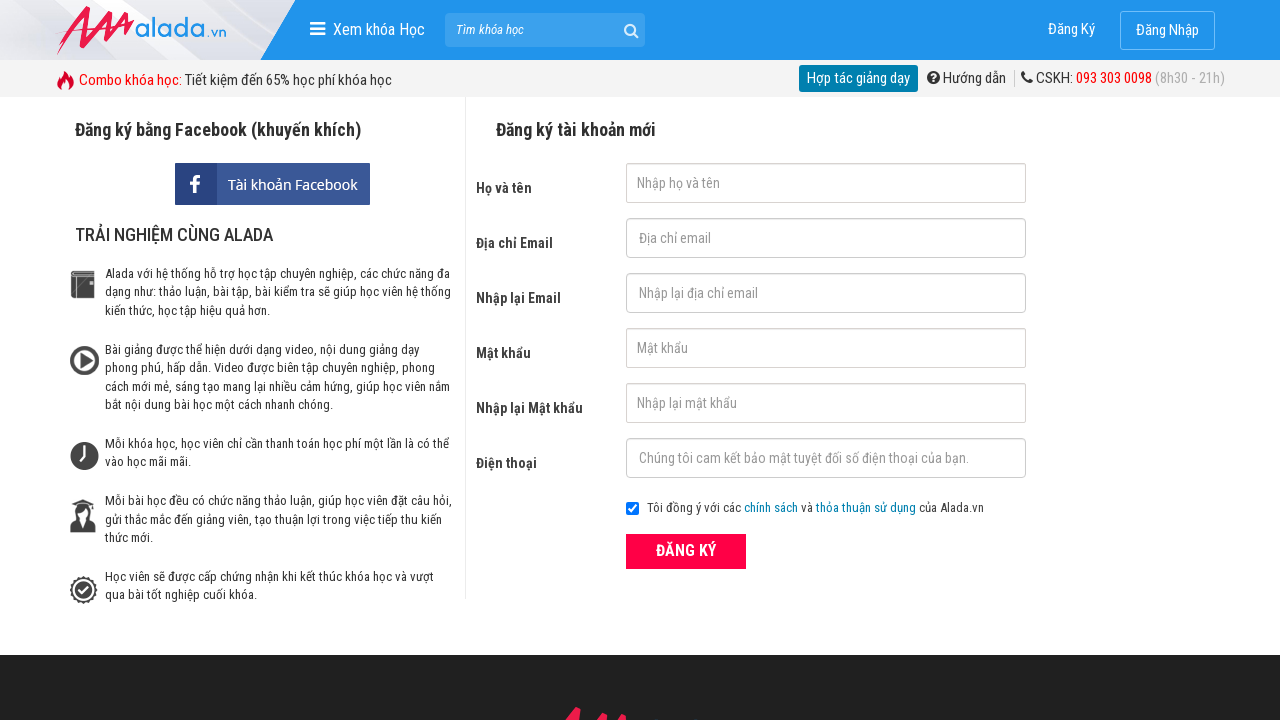

Filled first name field with 'hang ho' on #txtFirstname
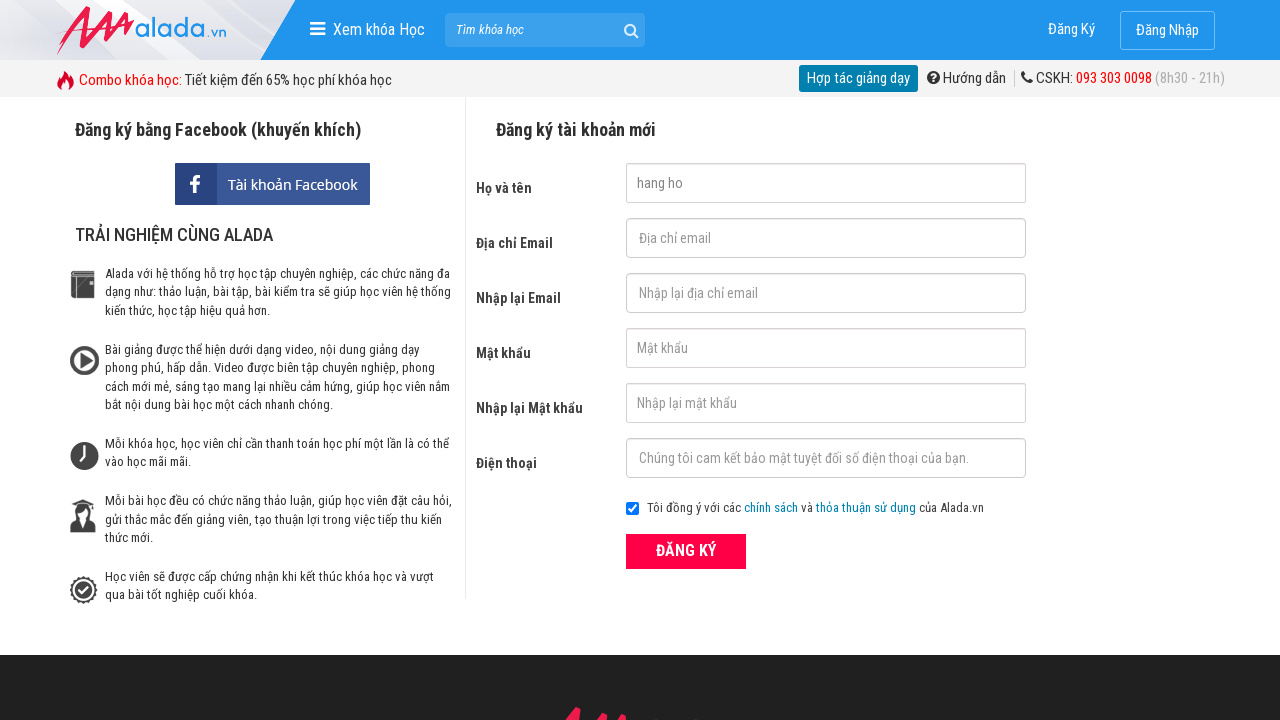

Filled email field with 'hangho@gmail.com' on #txtEmail
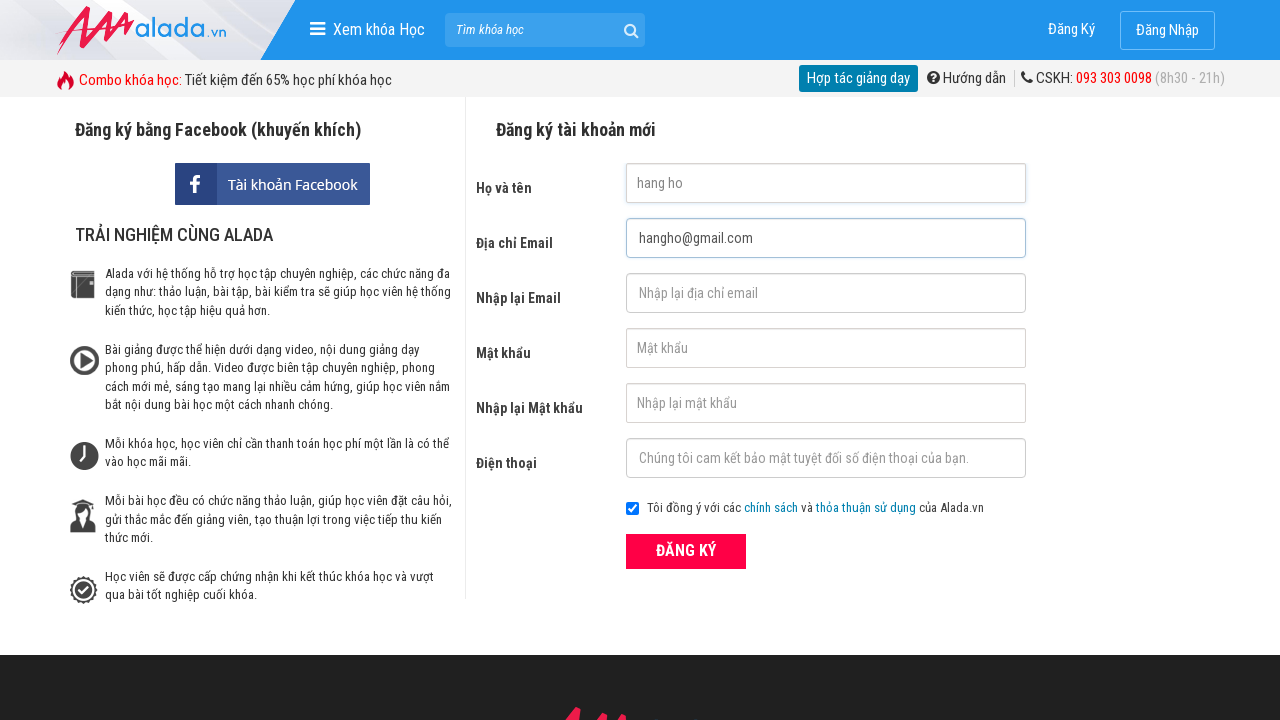

Filled confirm email field with 'hangho@gmail.com' on #txtCEmail
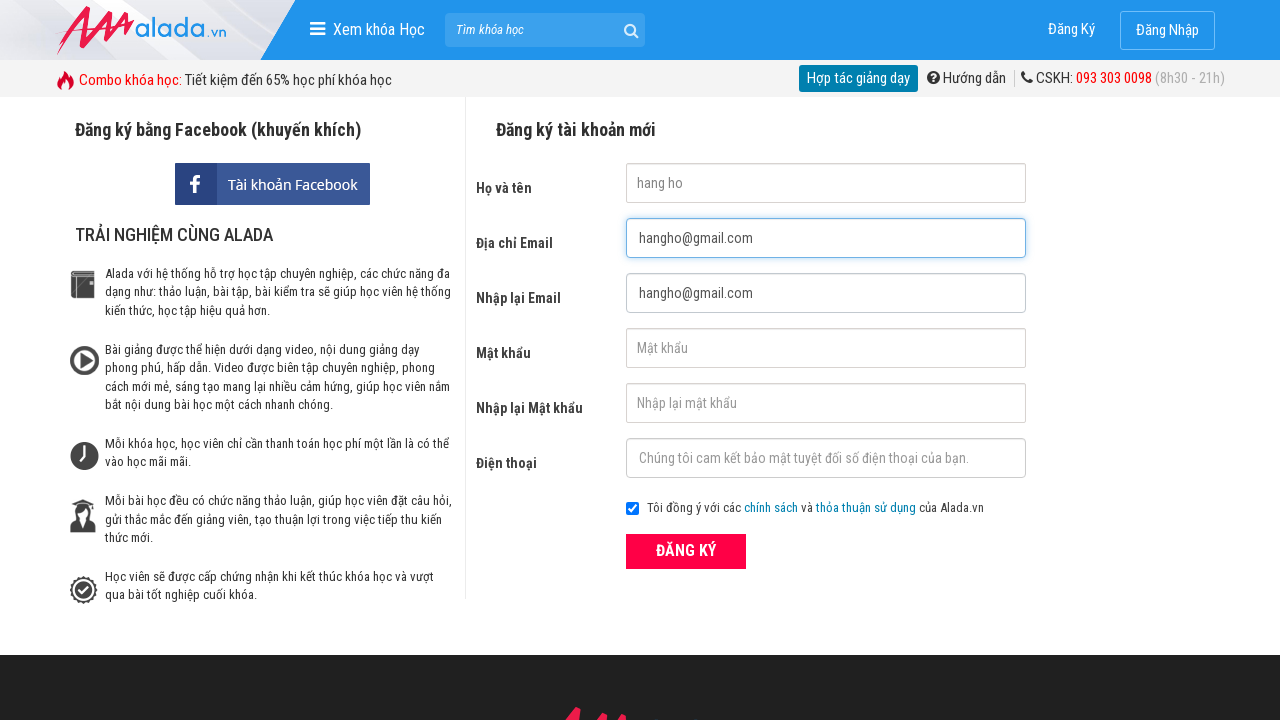

Filled password field with '1111111111' on #txtPassword
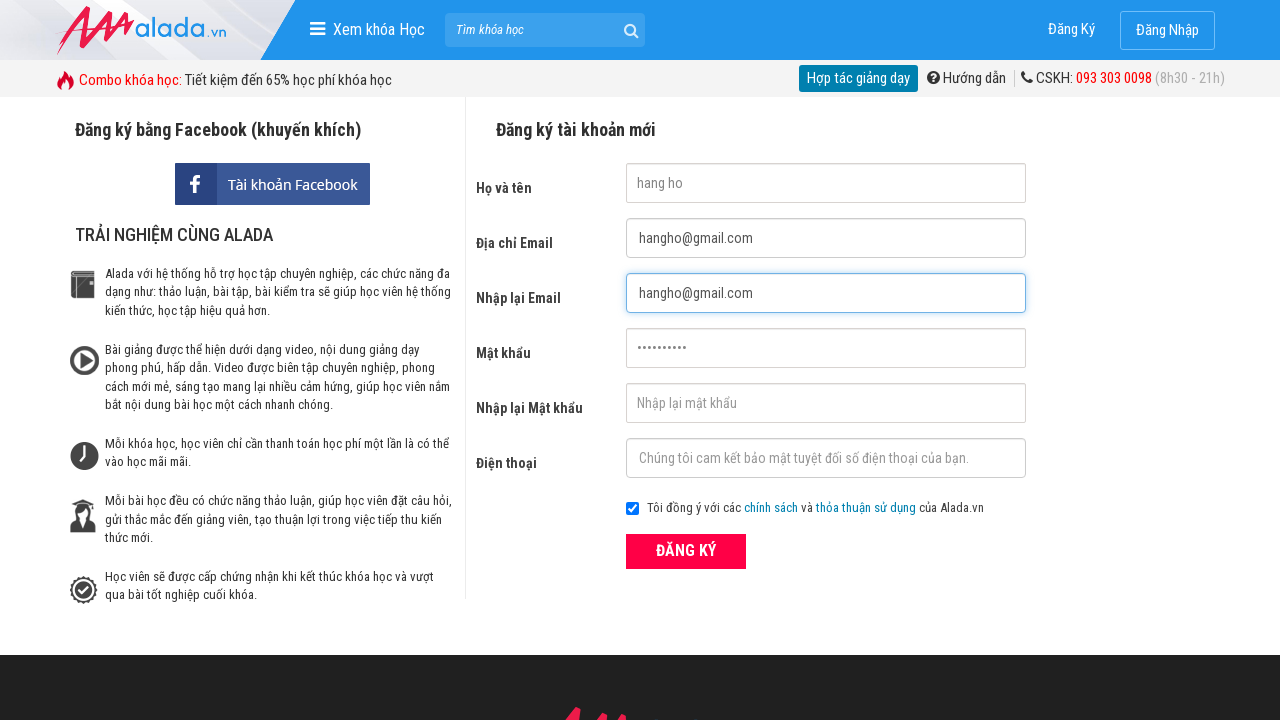

Filled confirm password field with mismatched password '1111122222' on #txtCPassword
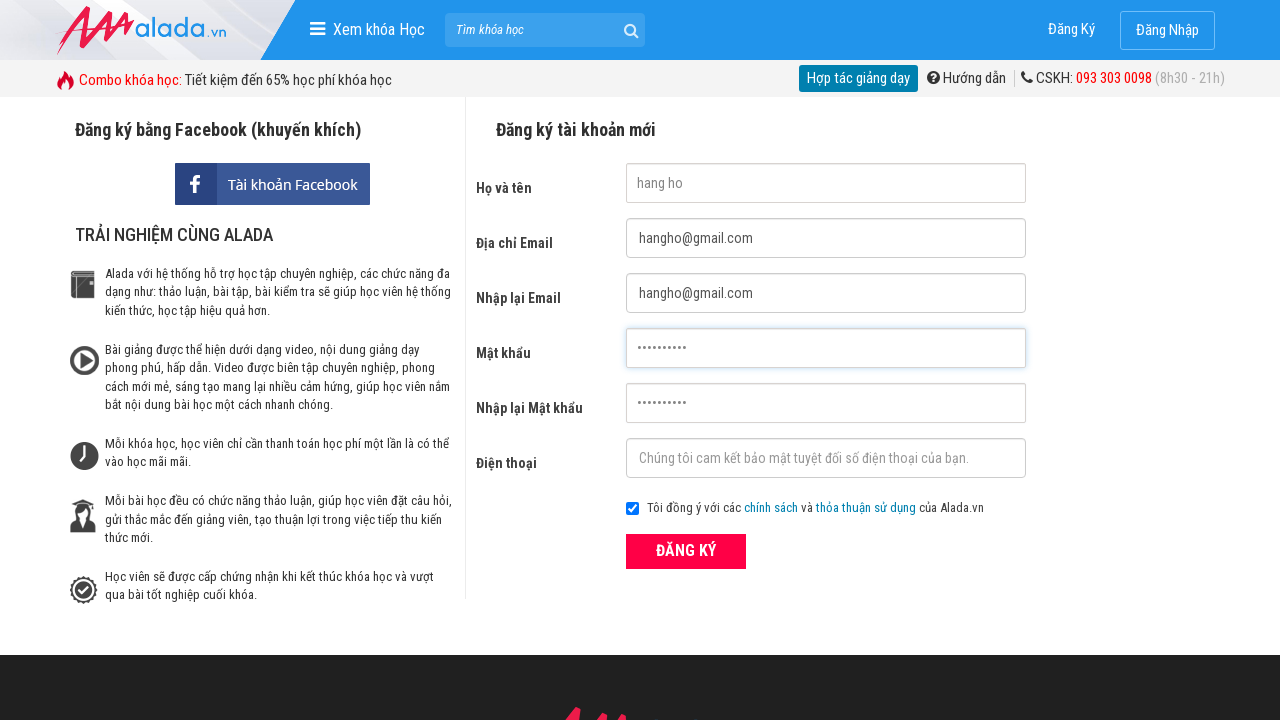

Filled phone field with '0917432543' on #txtPhone
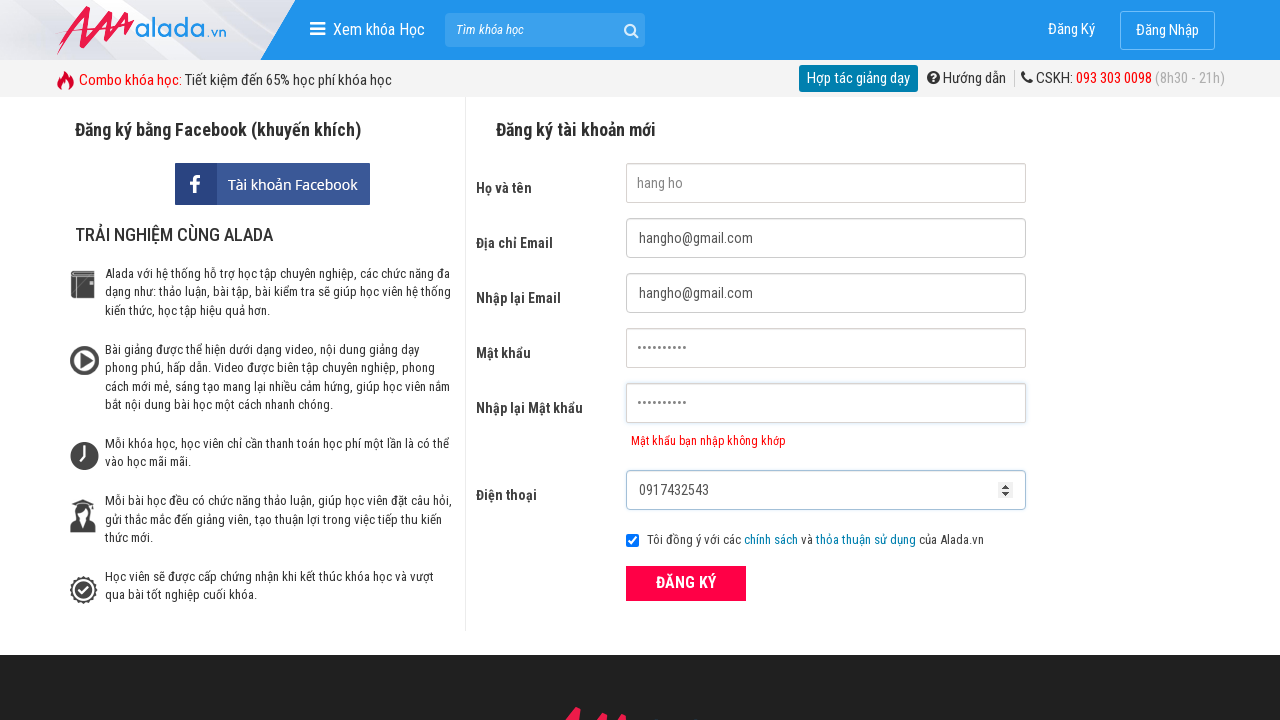

Clicked ĐĂNG KÝ (Register) button at (686, 583) on xpath=//form[@id='frmLogin']//button[text()='ĐĂNG KÝ']
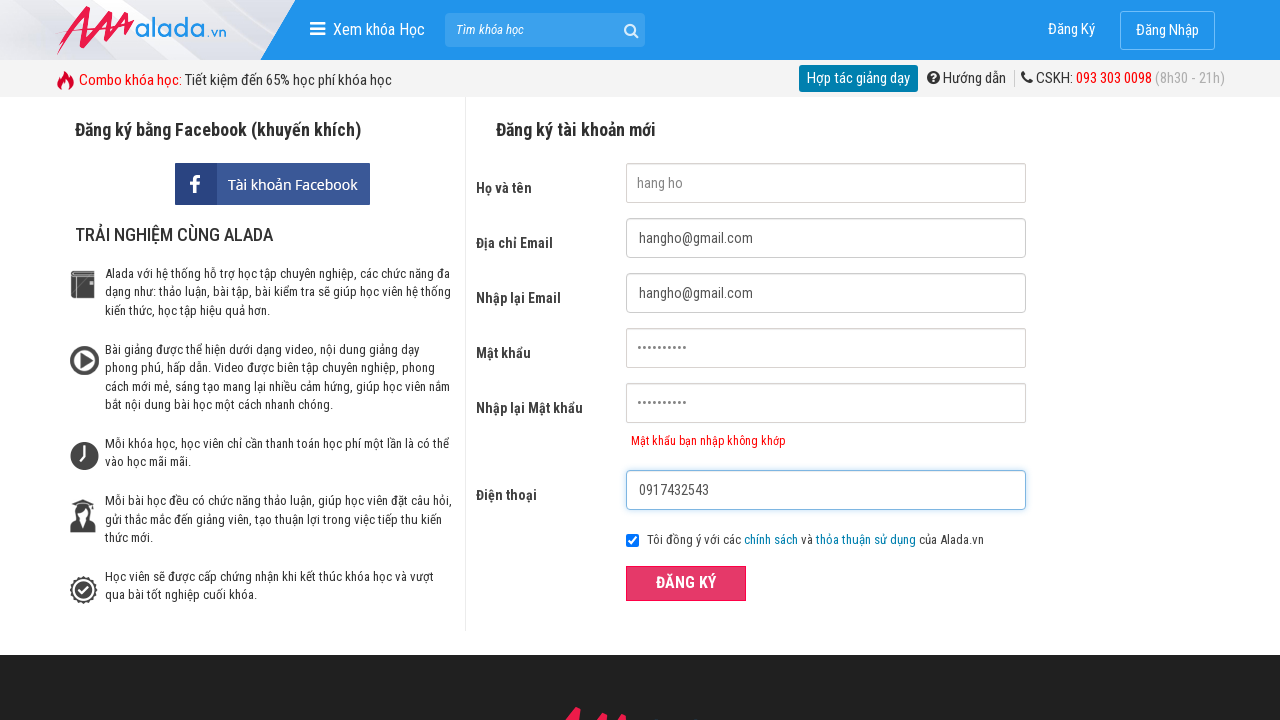

Password mismatch error message appeared
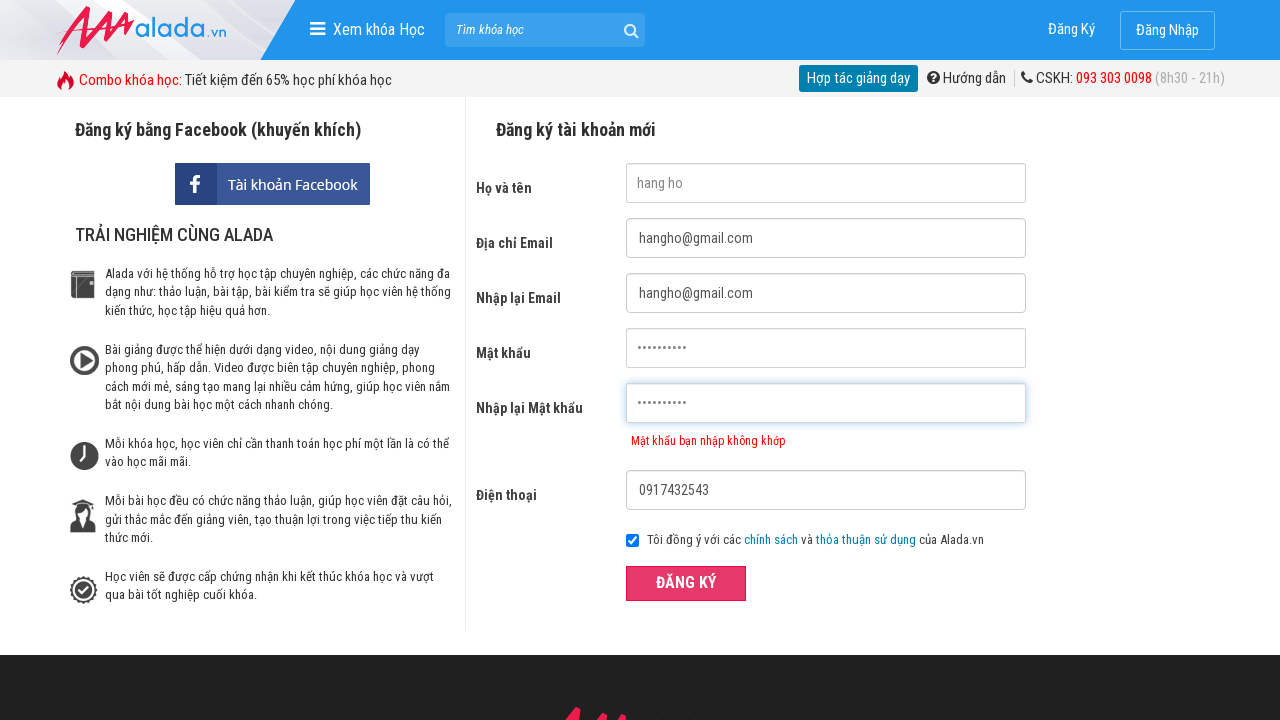

Verified error message 'Mật khẩu bạn nhập không khớp' is displayed for password mismatch
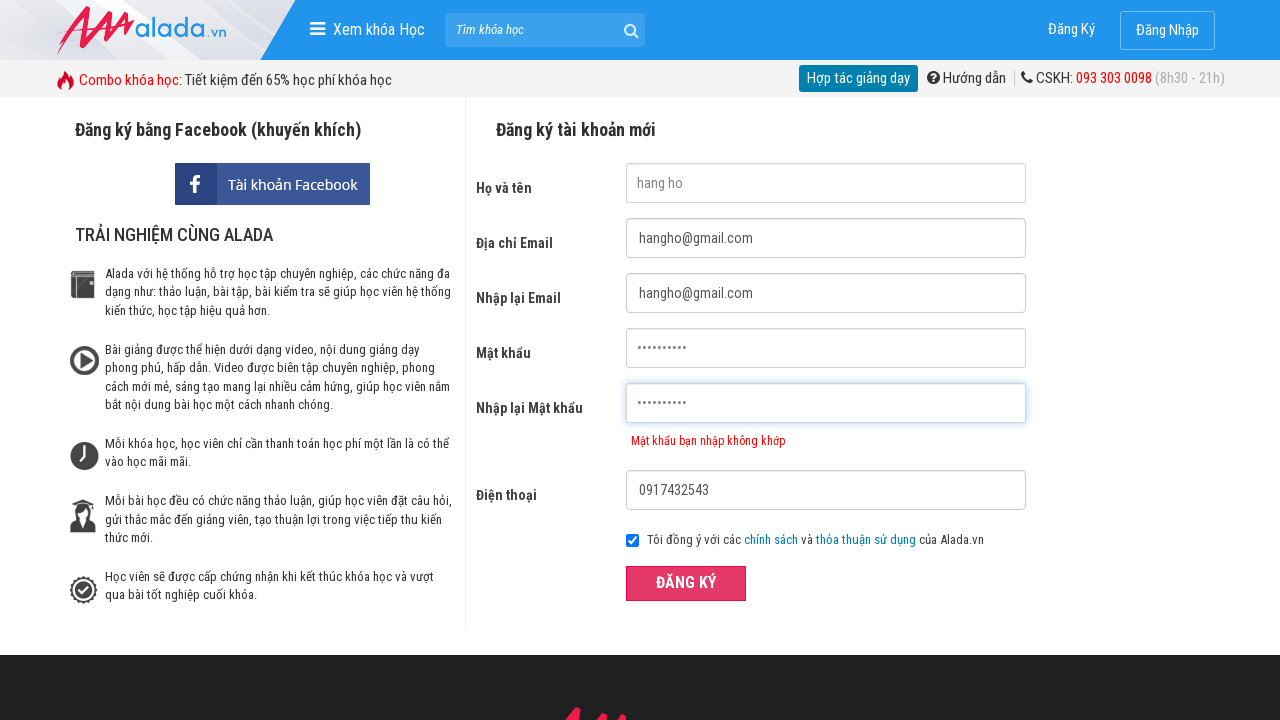

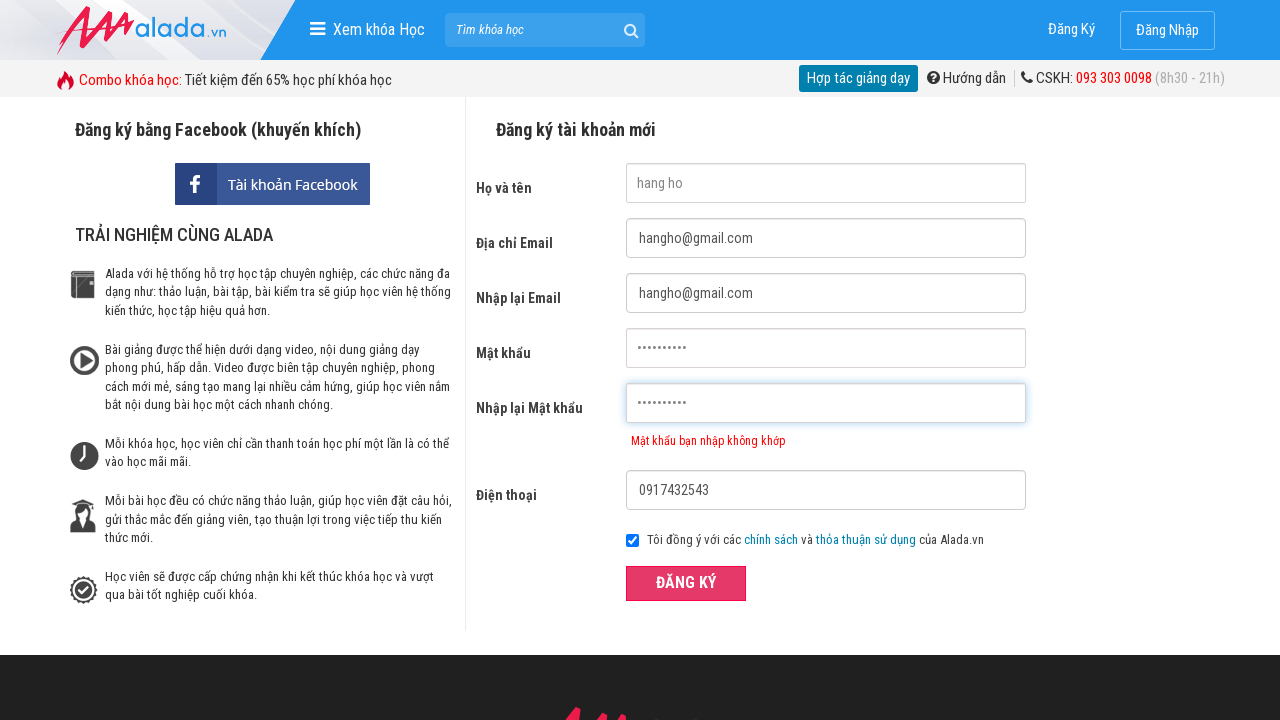